Tests adding a new todo item to the TodoMVC application by clicking the input field, typing a task description, and pressing Enter to submit

Starting URL: https://demo.playwright.dev/todomvc/#/

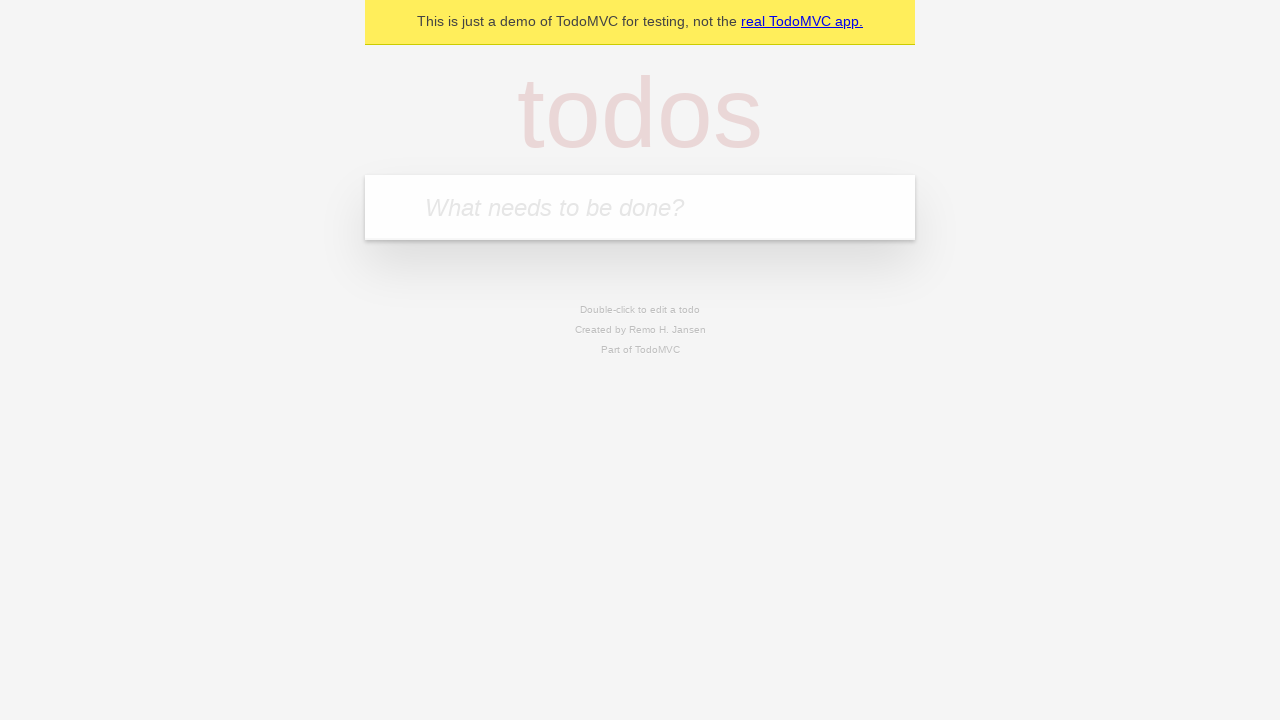

Clicked on todo input field with placeholder 'What needs to be done?' at (640, 207) on internal:attr=[placeholder="What needs to be done?"i]
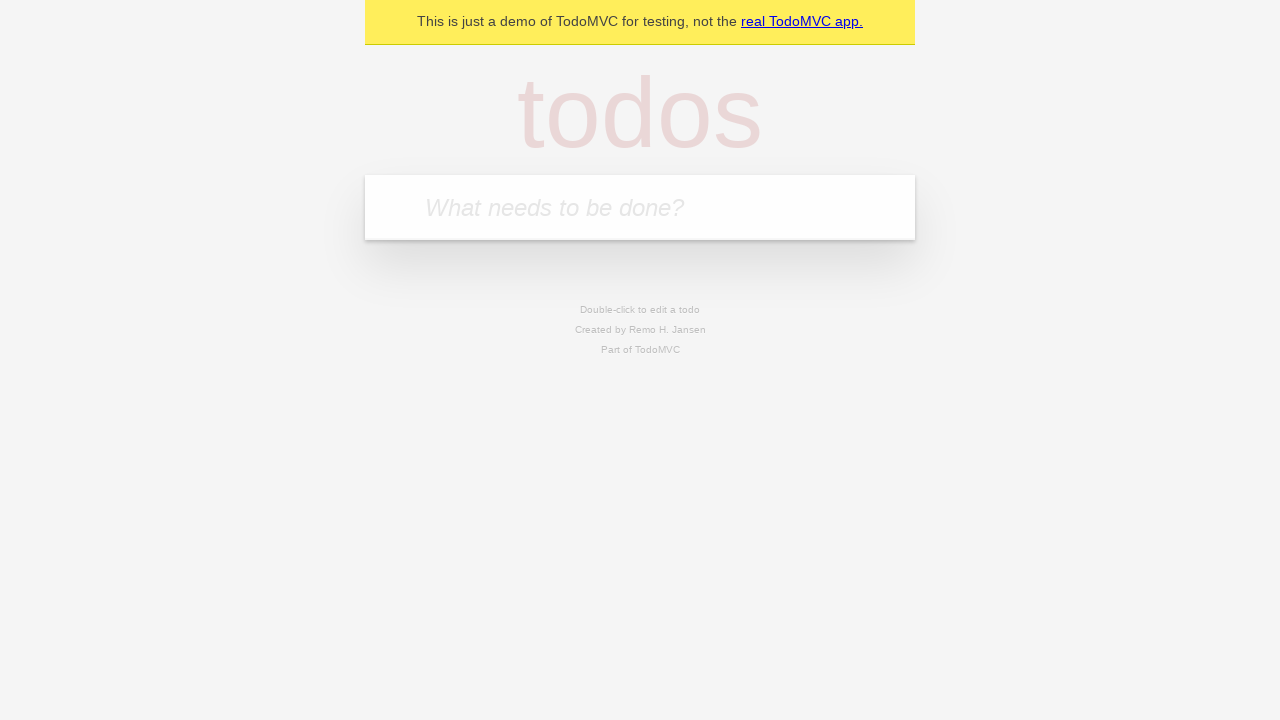

Filled todo input field with 'Создать первый сценарий playwright' on internal:attr=[placeholder="What needs to be done?"i]
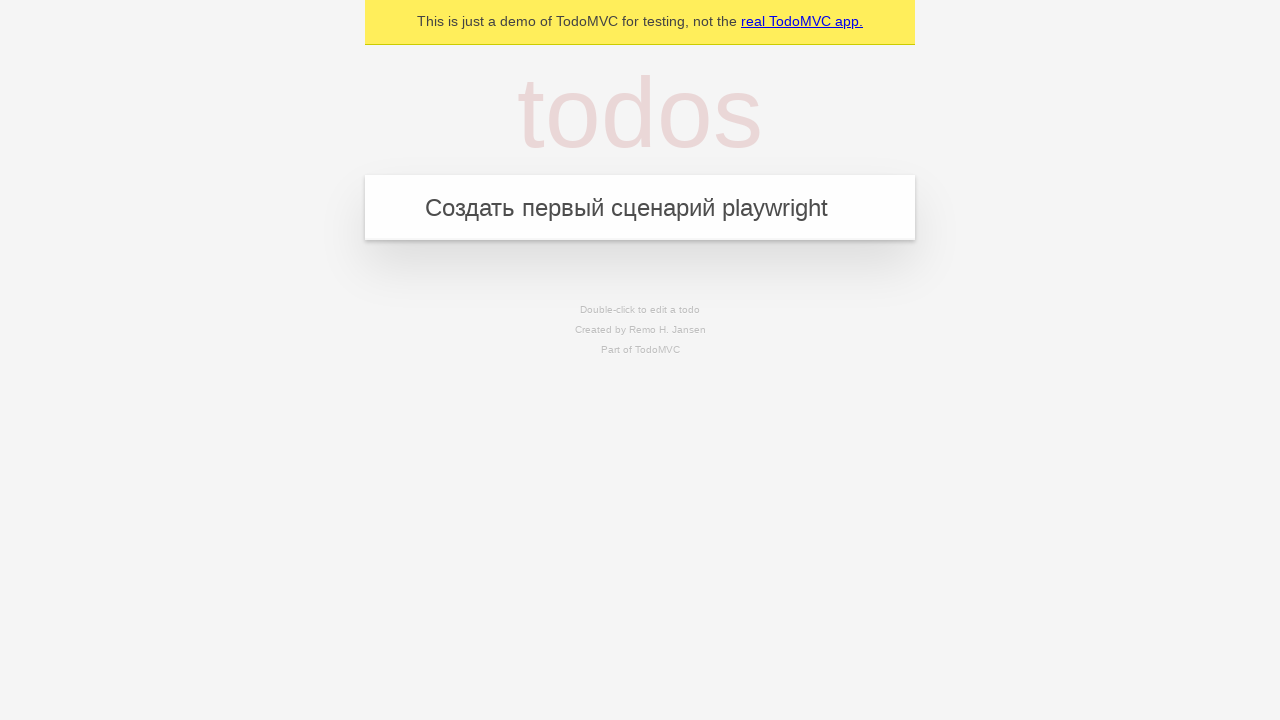

Pressed Enter to submit the new todo item on internal:attr=[placeholder="What needs to be done?"i]
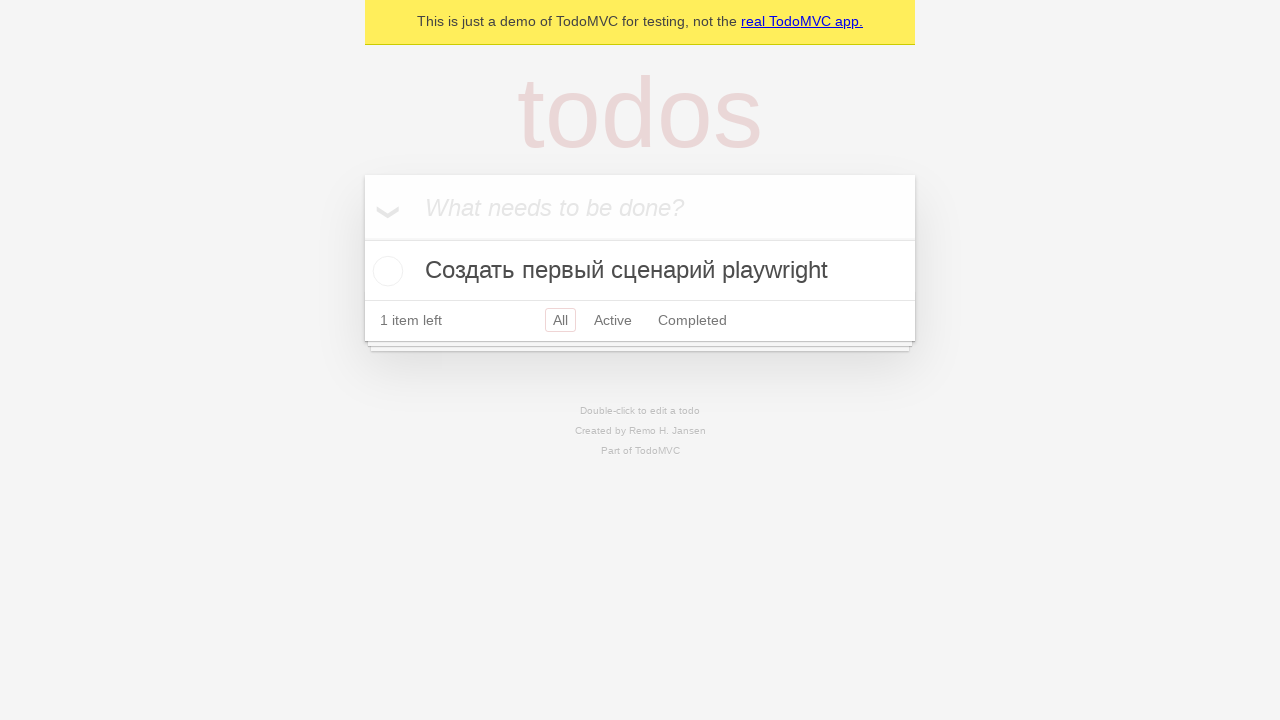

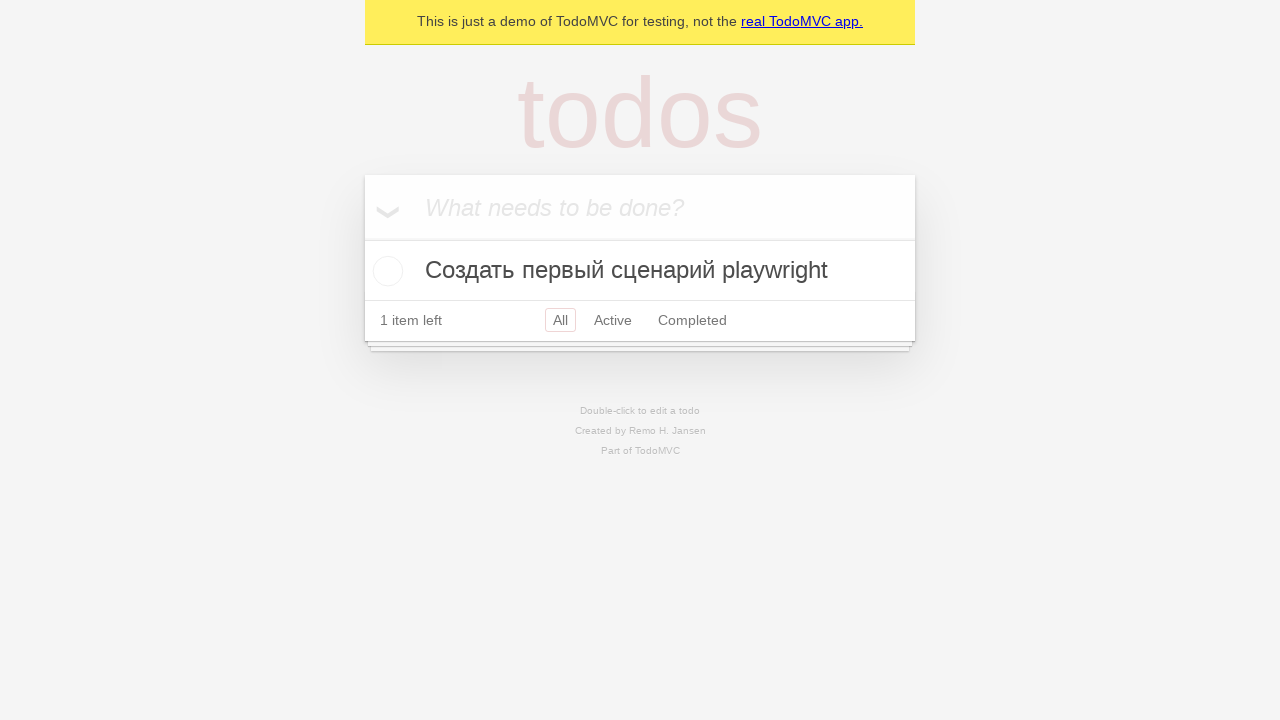